Tests radio button selection by finding all radio buttons with name 'lang' and selecting the one with value 'Ruby'

Starting URL: http://seleniumpractise.blogspot.in/2016/08/

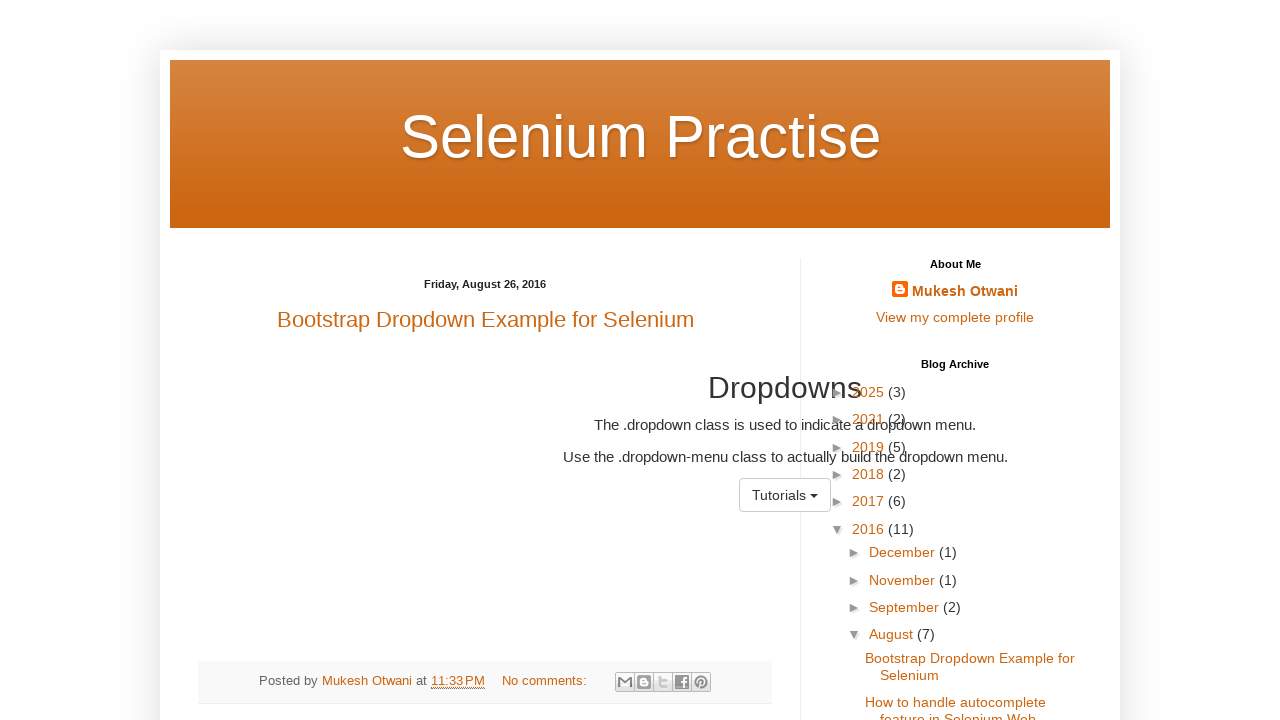

Navigated to Selenium practice page
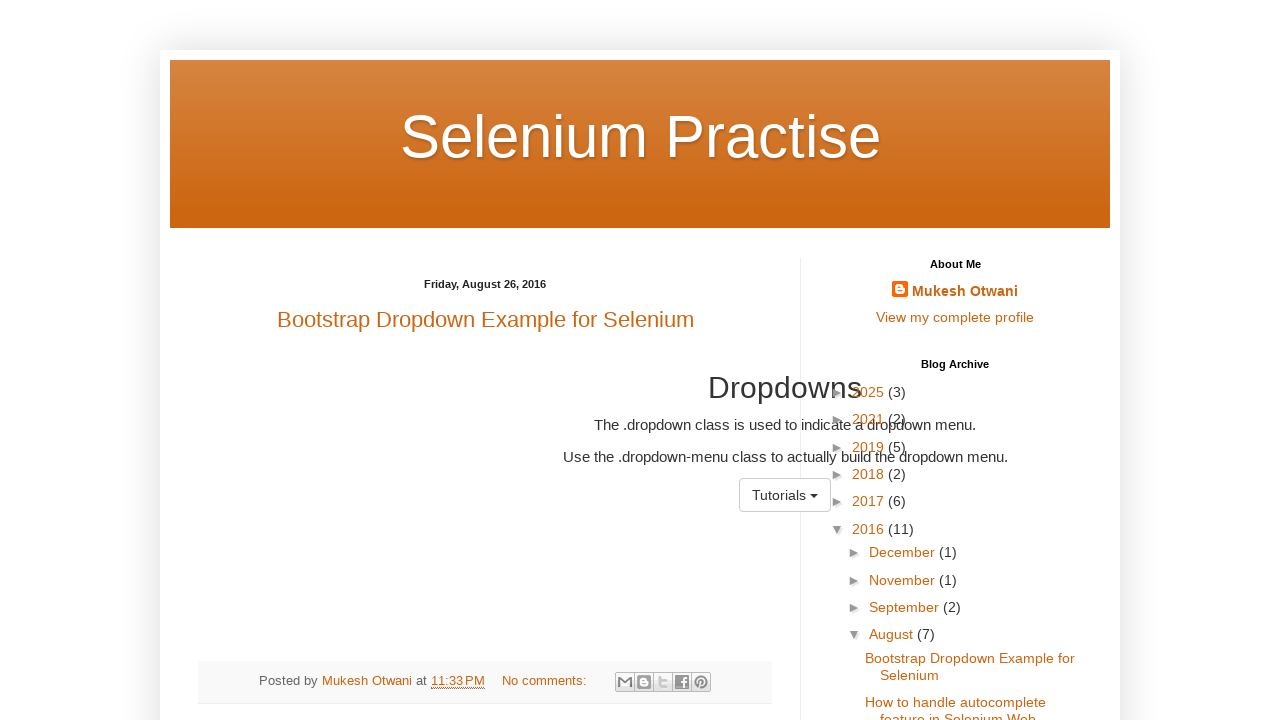

Located all radio buttons with name 'lang'
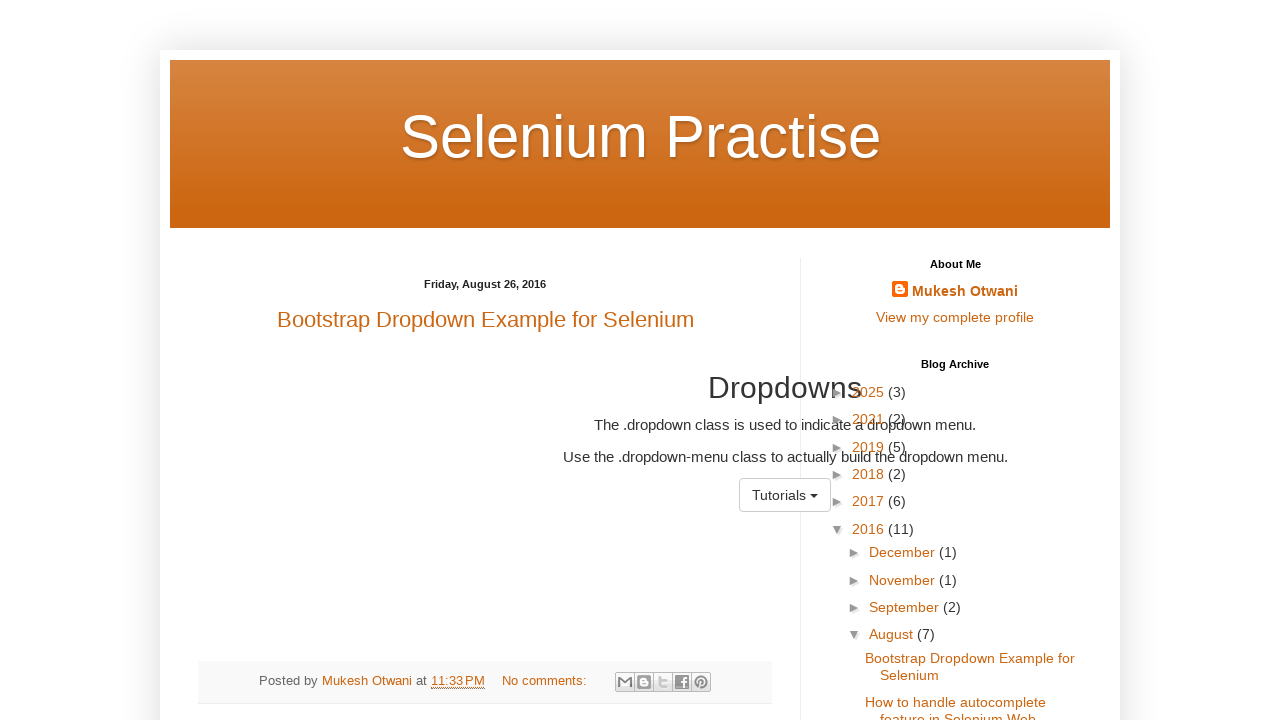

Found 4 radio buttons with name 'lang'
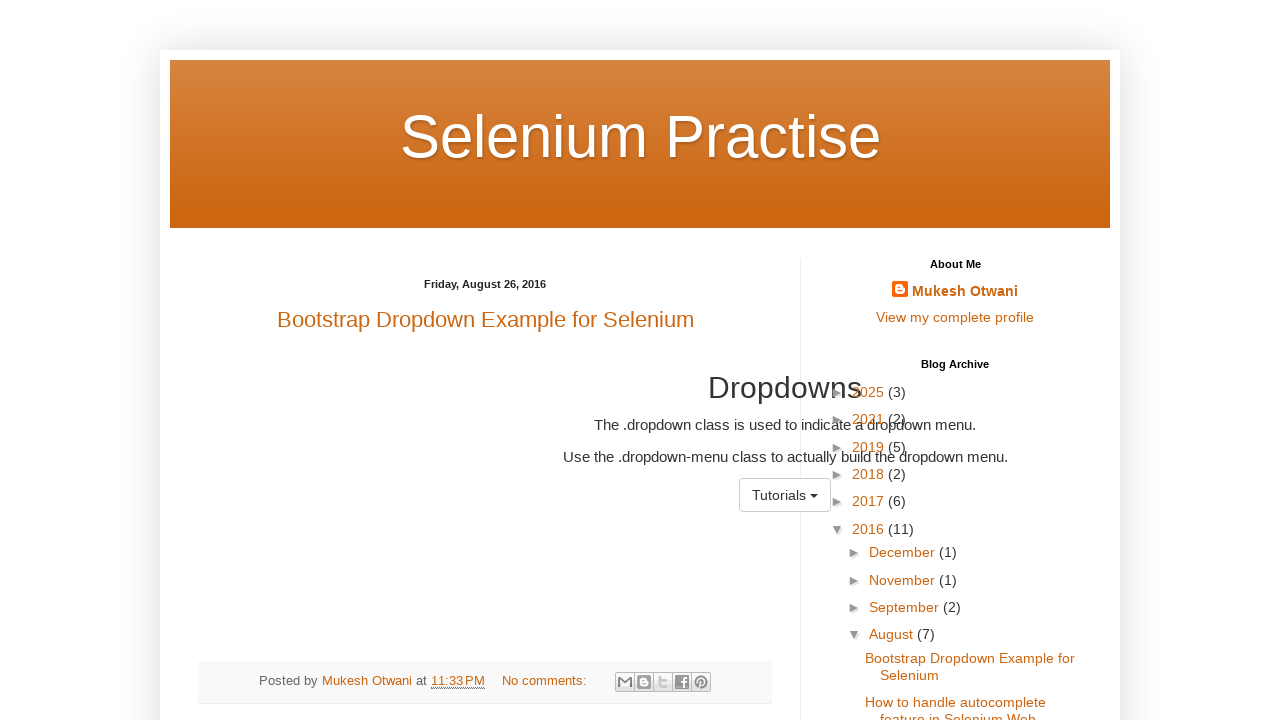

Retrieved radio button at index 0
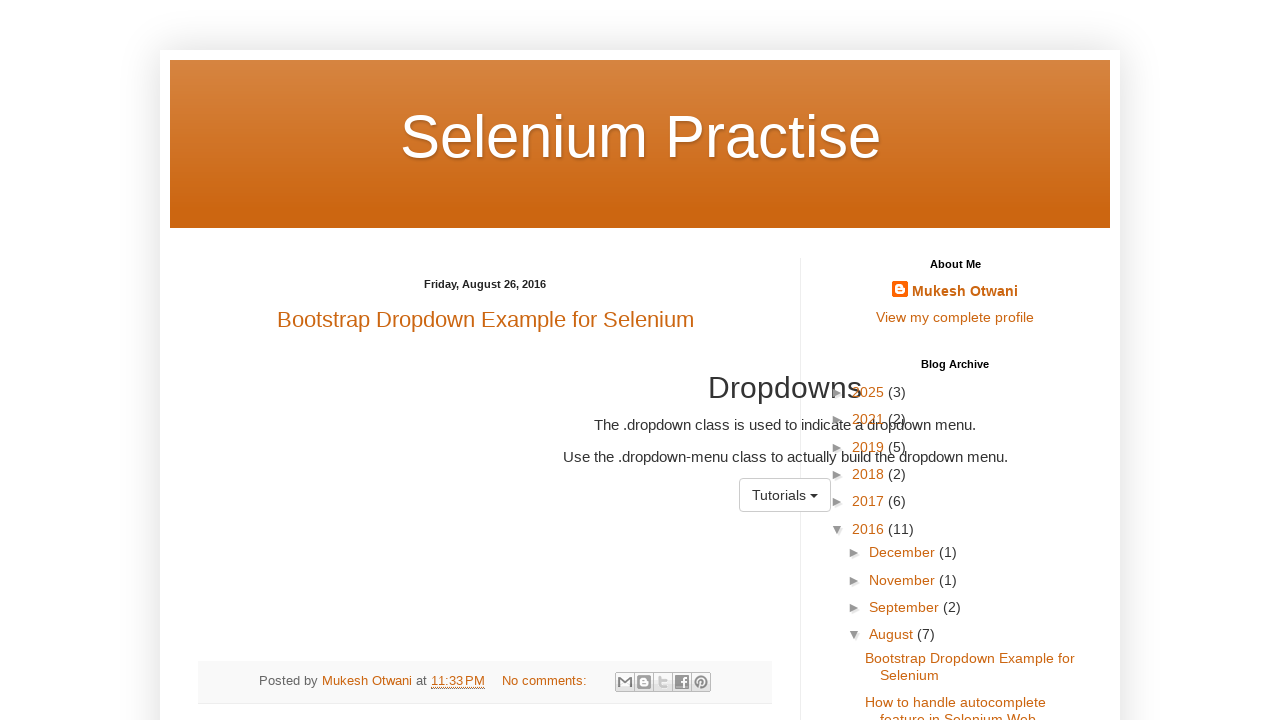

Retrieved value attribute: 'JAVA'
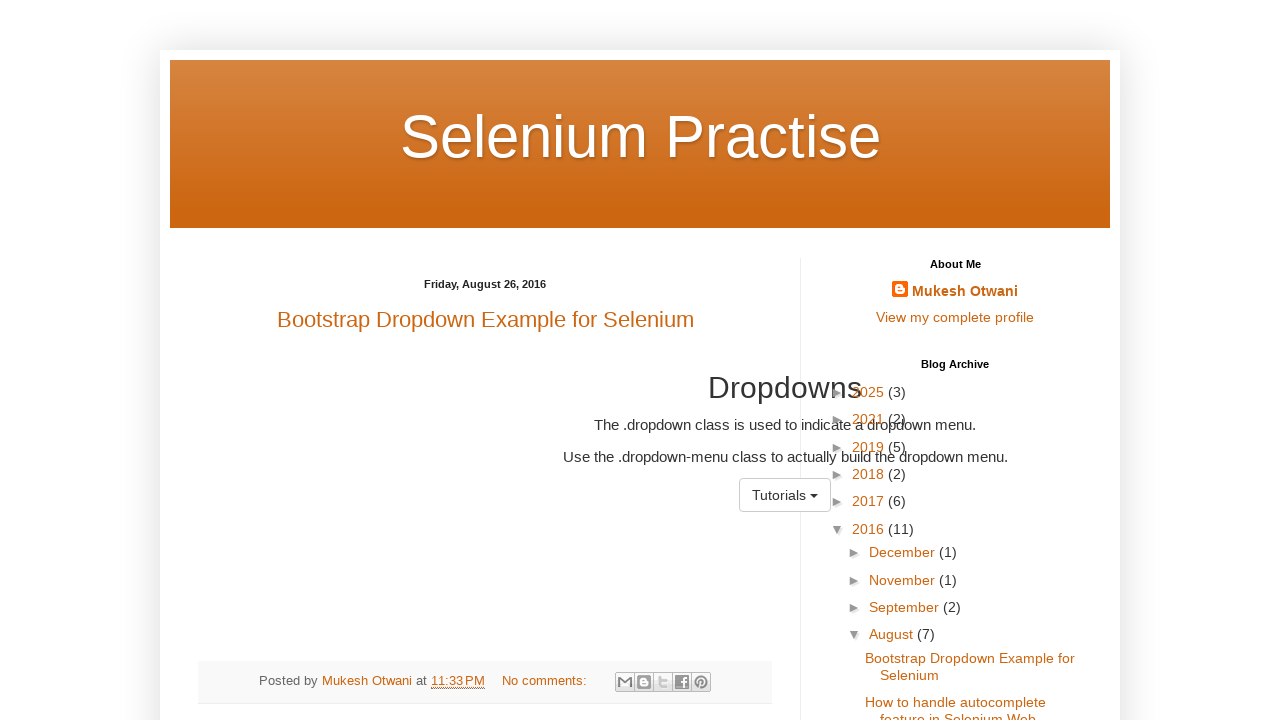

Retrieved radio button at index 1
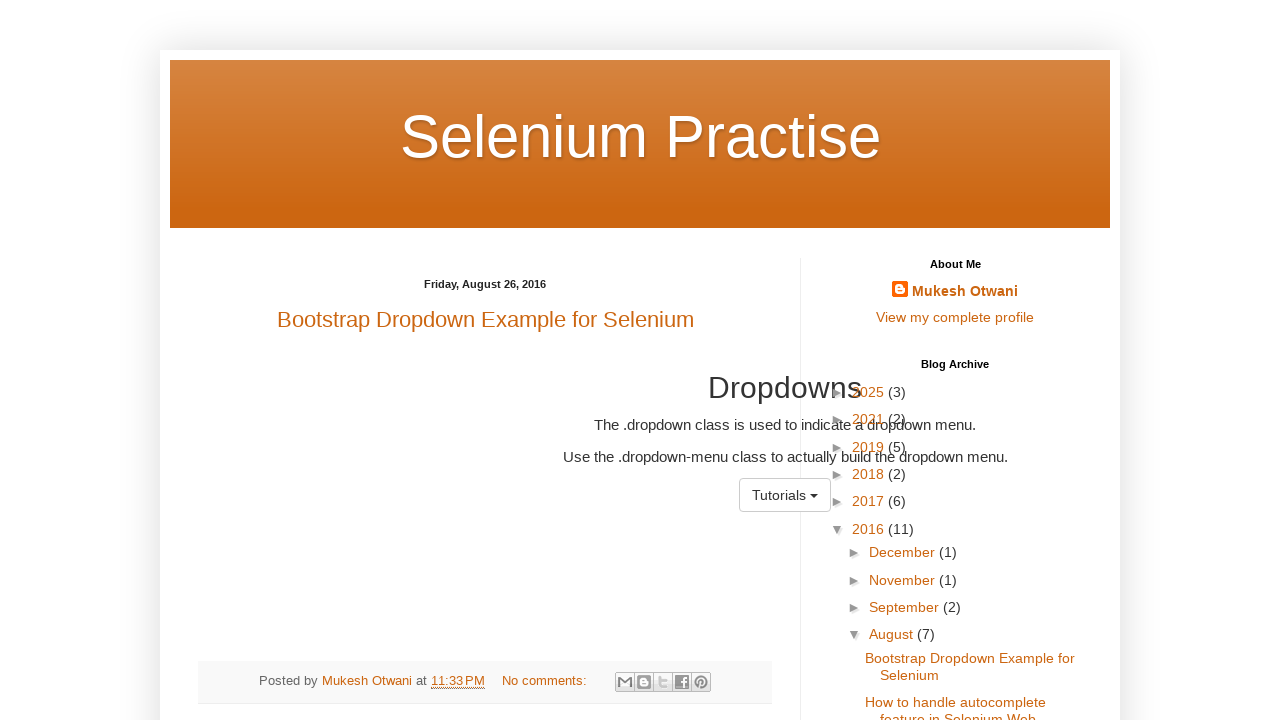

Retrieved value attribute: 'C#'
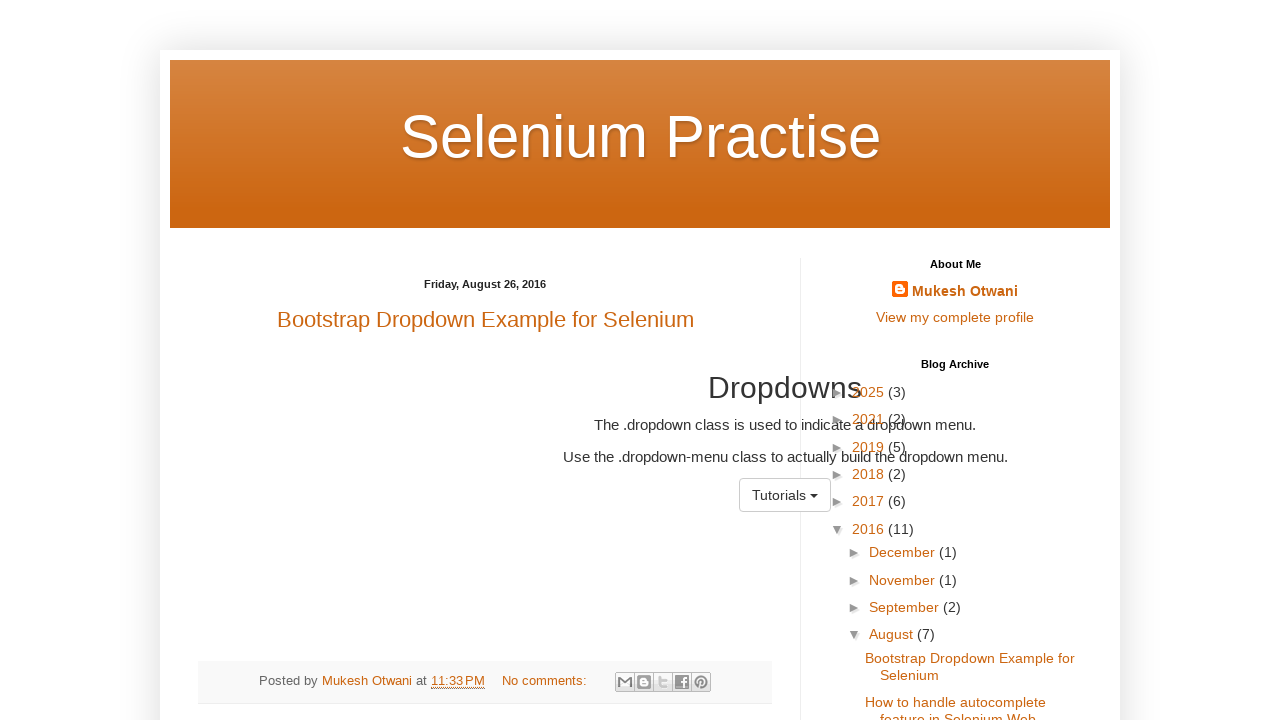

Retrieved radio button at index 2
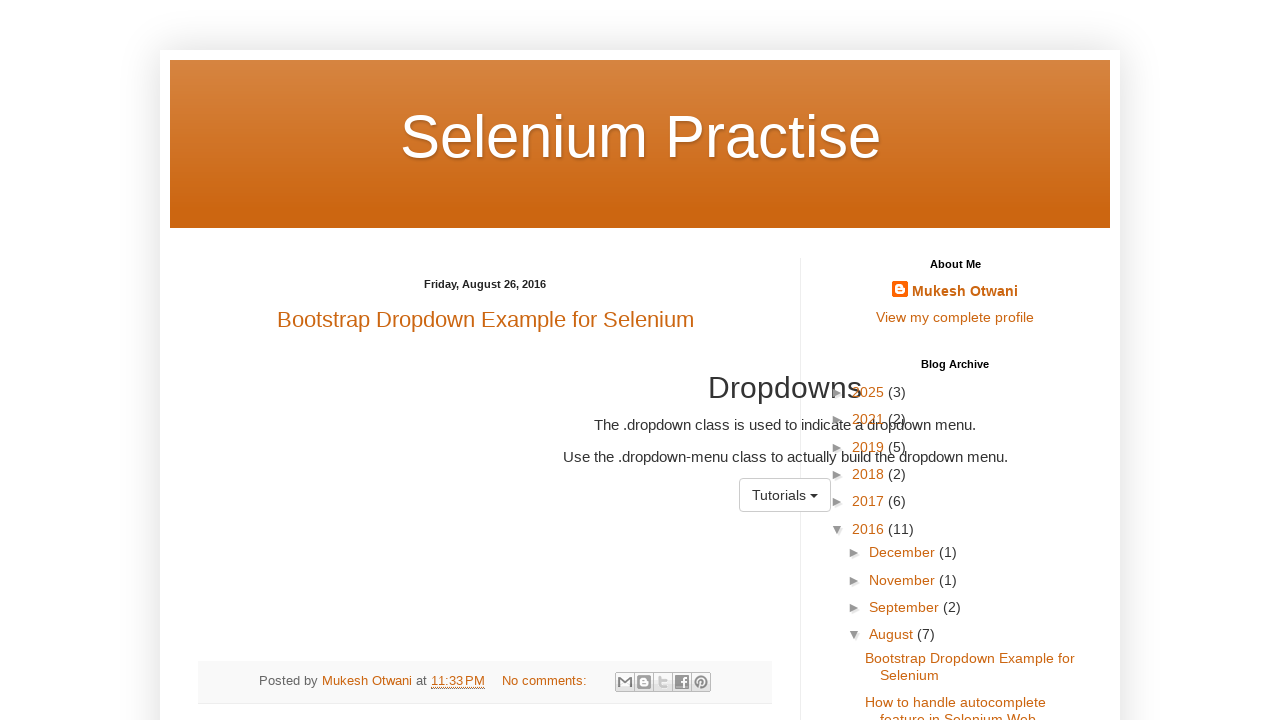

Retrieved value attribute: 'PYTHON'
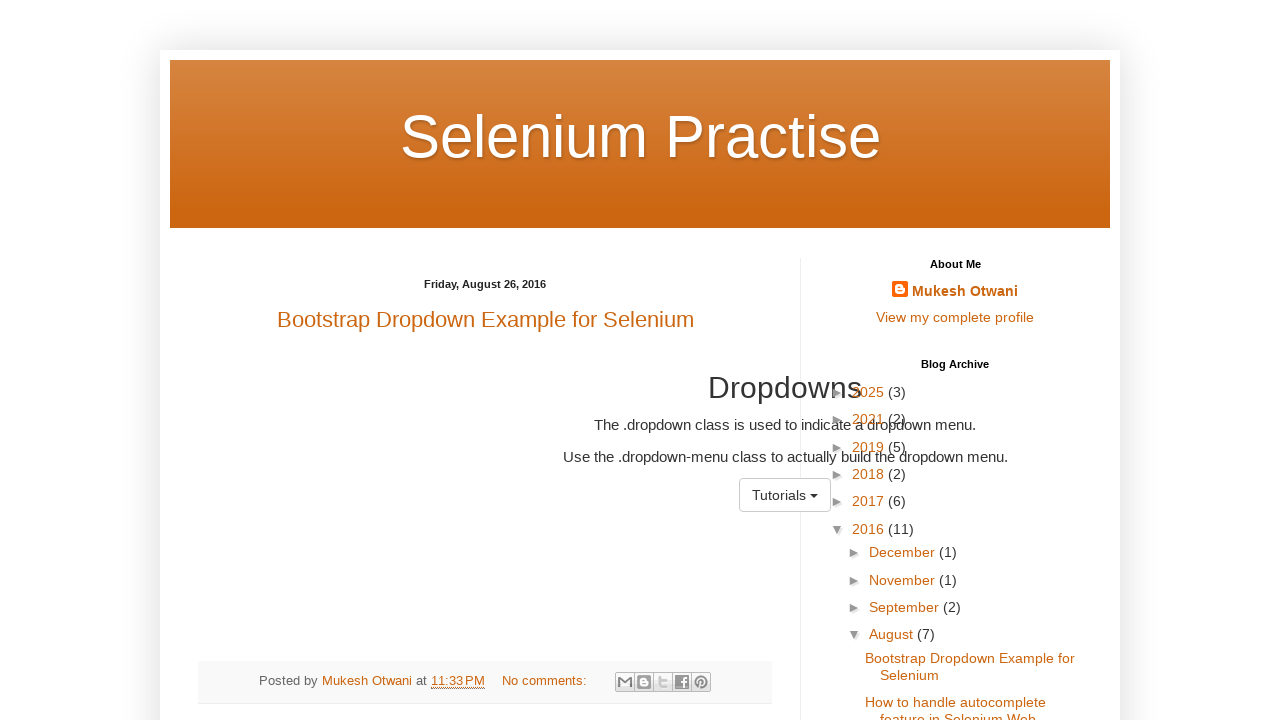

Retrieved radio button at index 3
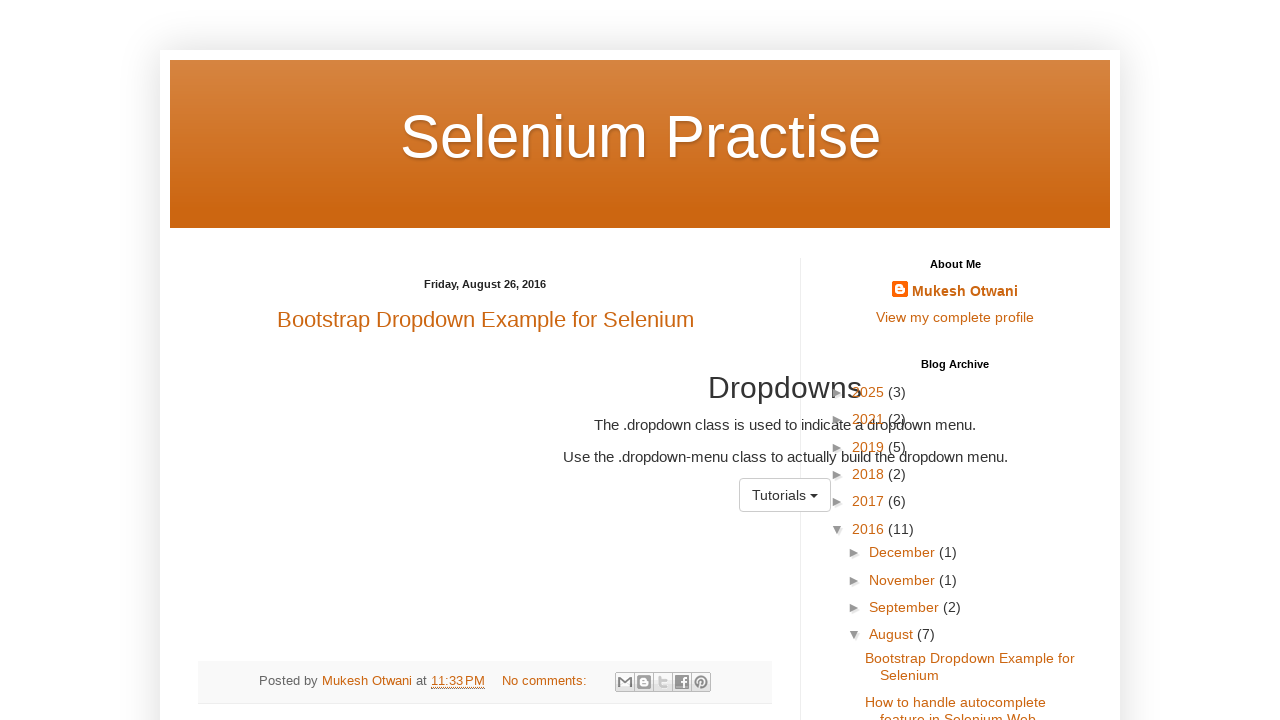

Retrieved value attribute: 'RUBY'
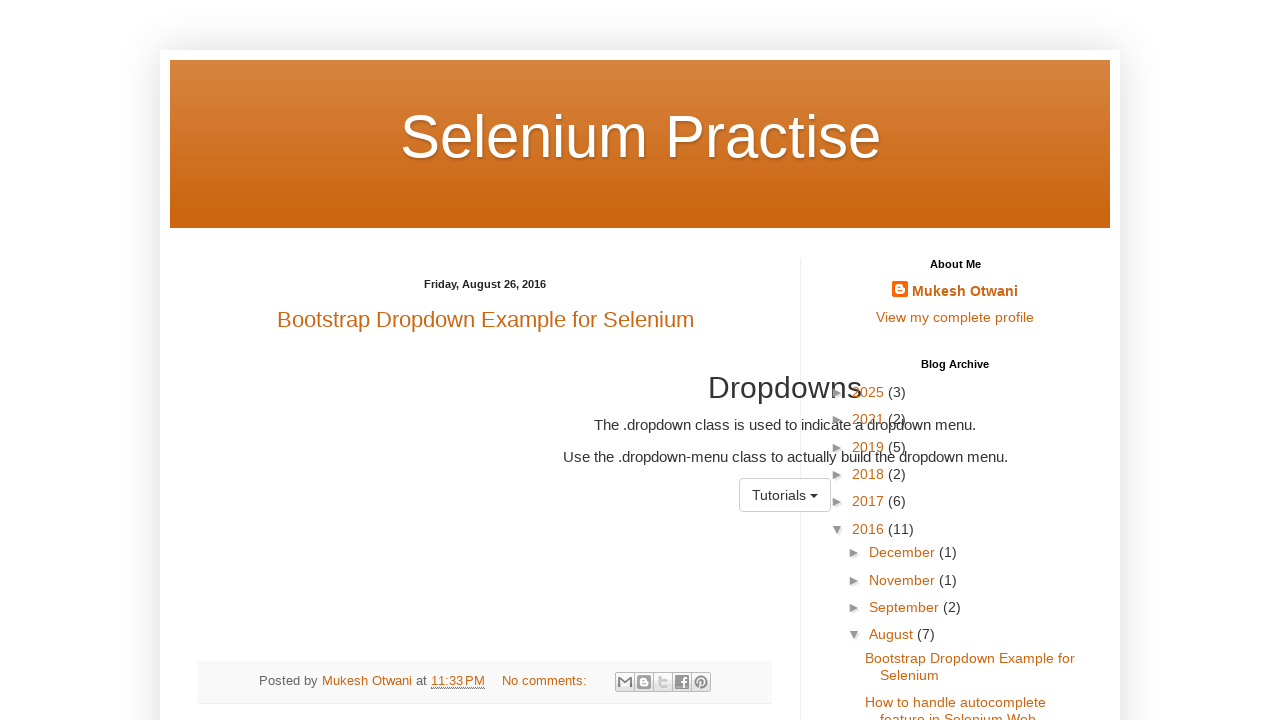

Clicked radio button with value 'Ruby' at (468, 361) on xpath=//input[@name='lang'][@type='radio'] >> nth=3
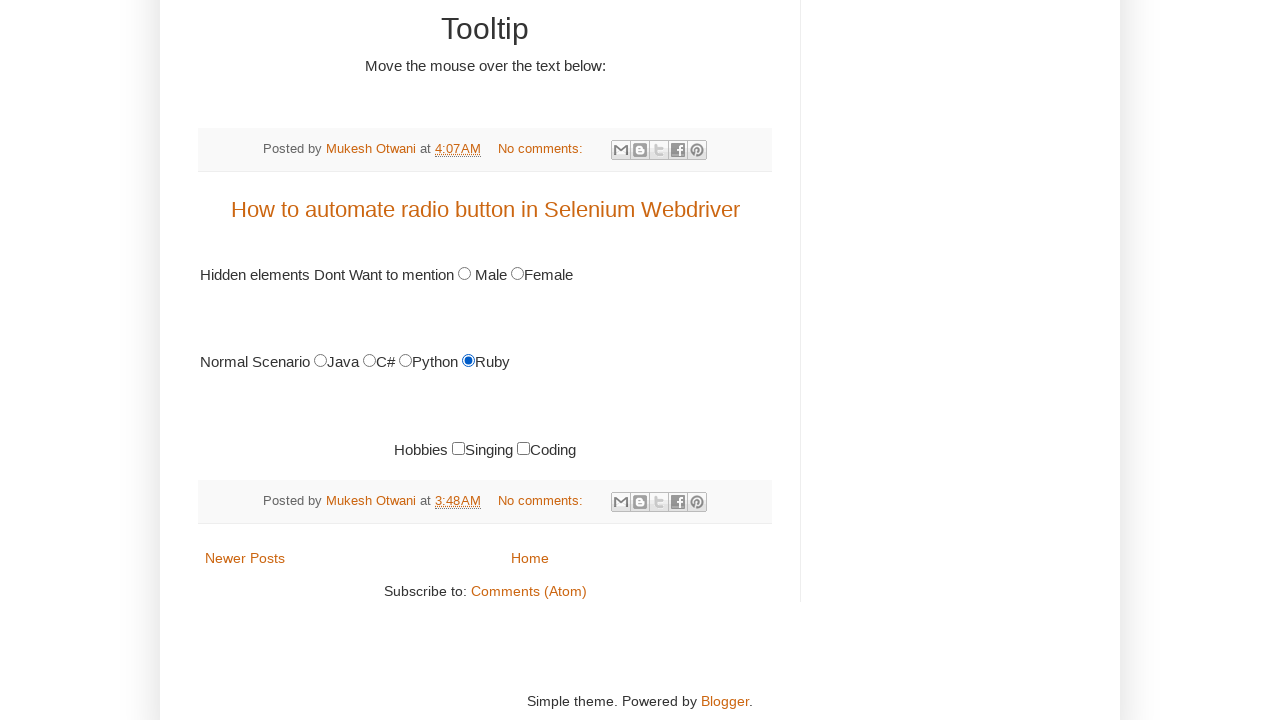

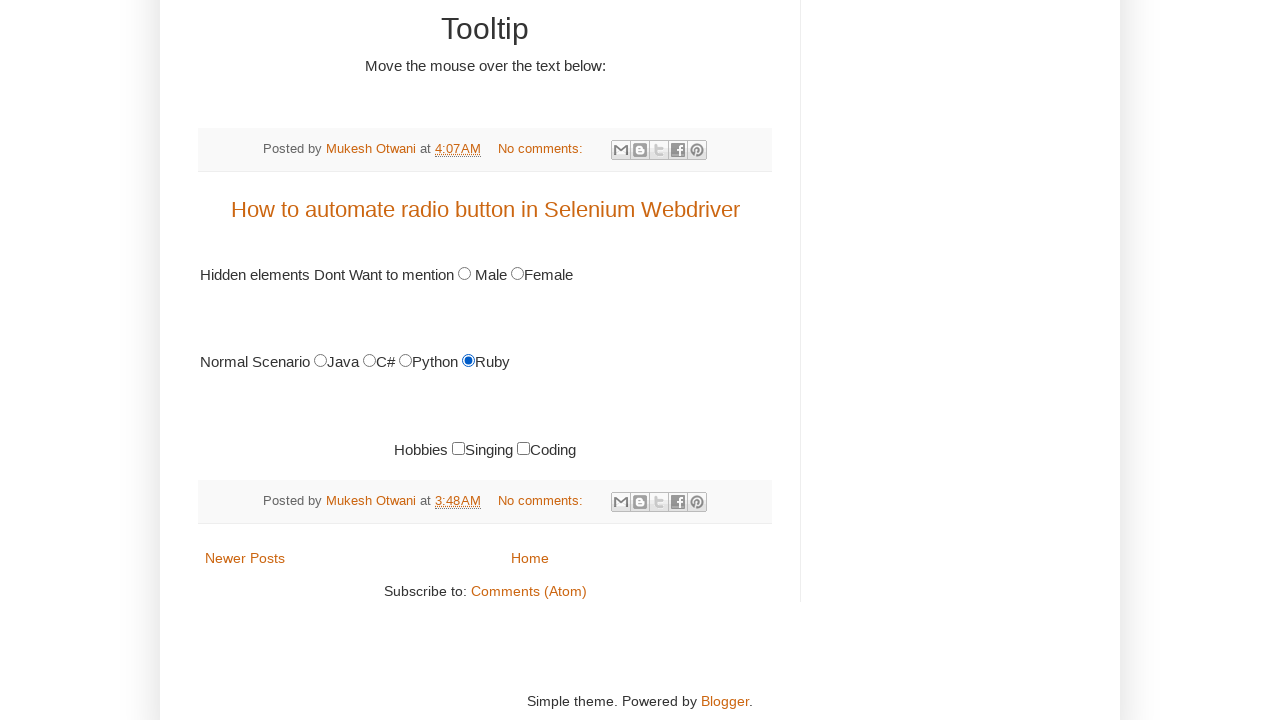